Navigates to DemoBlaze website and verifies that product categories are displayed on the page

Starting URL: https://demoblaze.com/

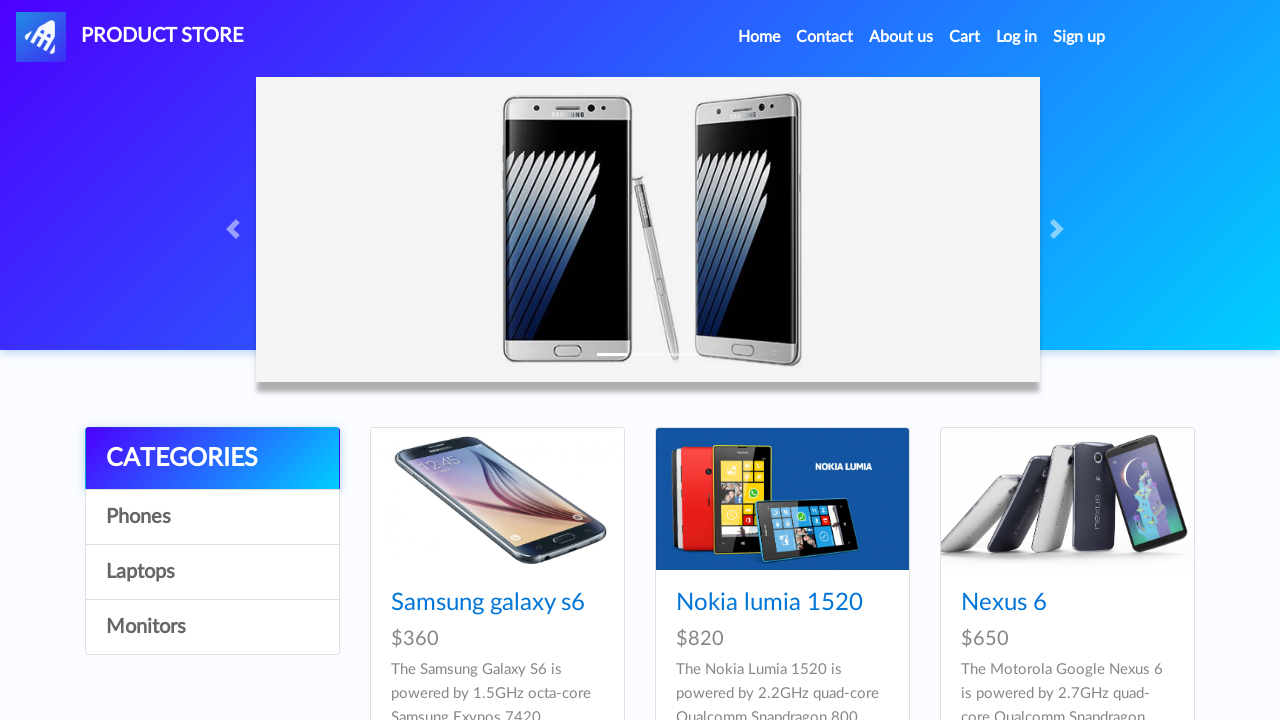

Waited for product categories to load on DemoBlaze website
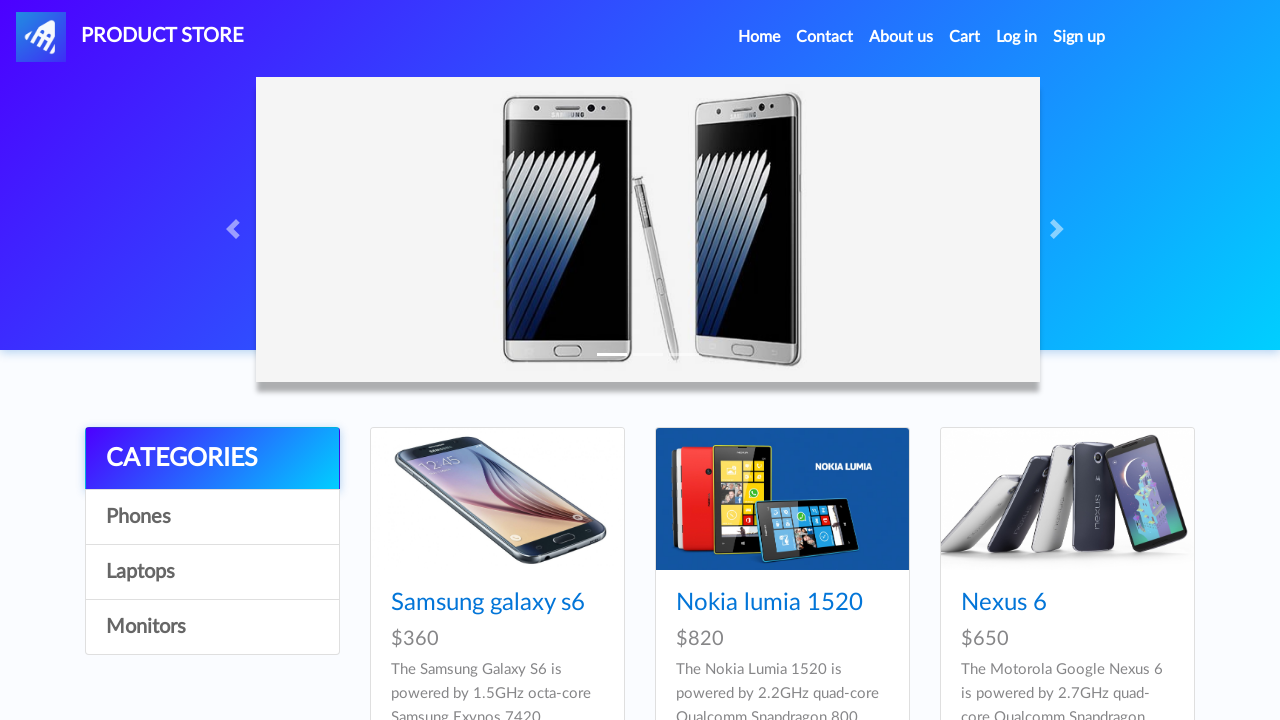

Retrieved all product category elements from the page
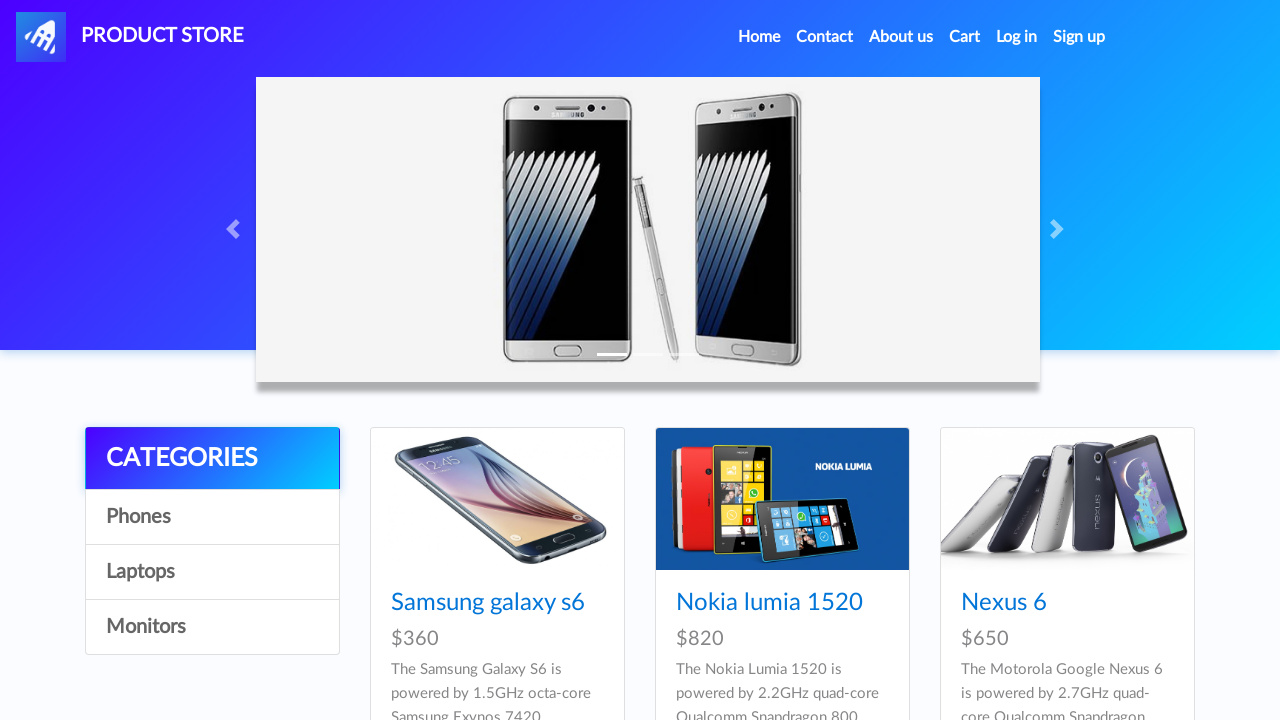

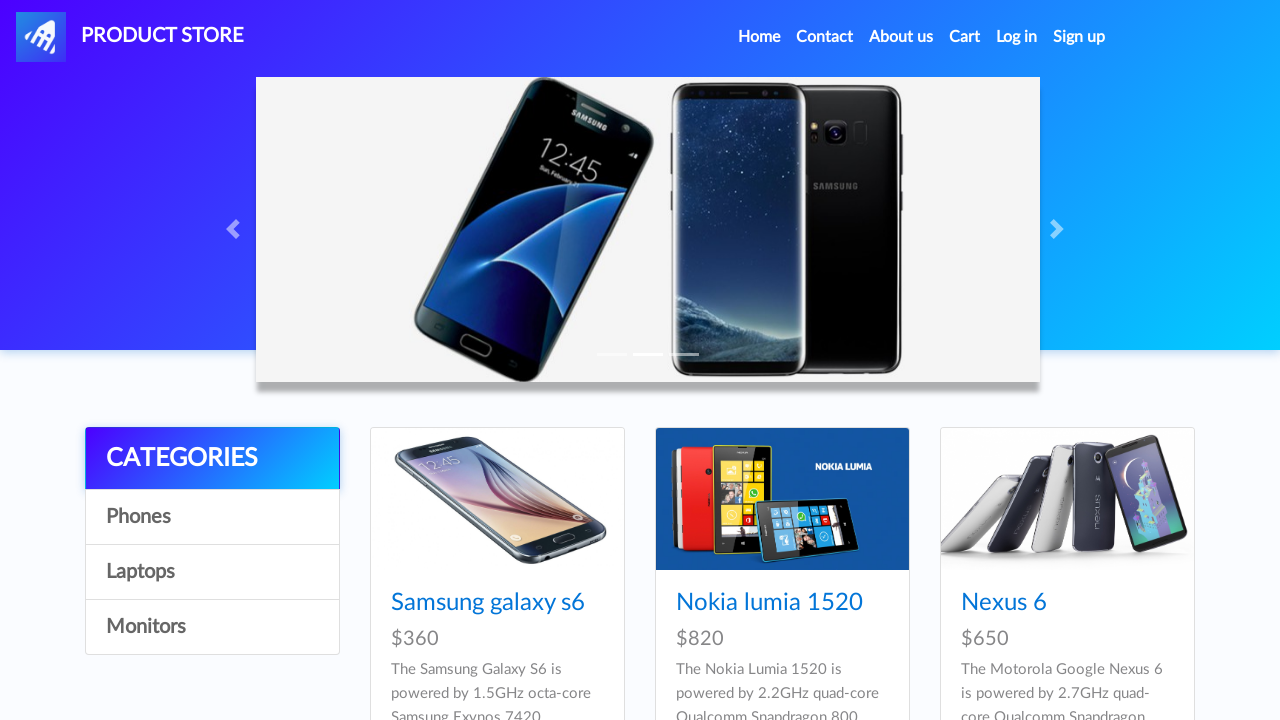